Tests drag and drop functionality by dragging an element from source to target location within an iframe

Starting URL: http://jqueryui.com/droppable/

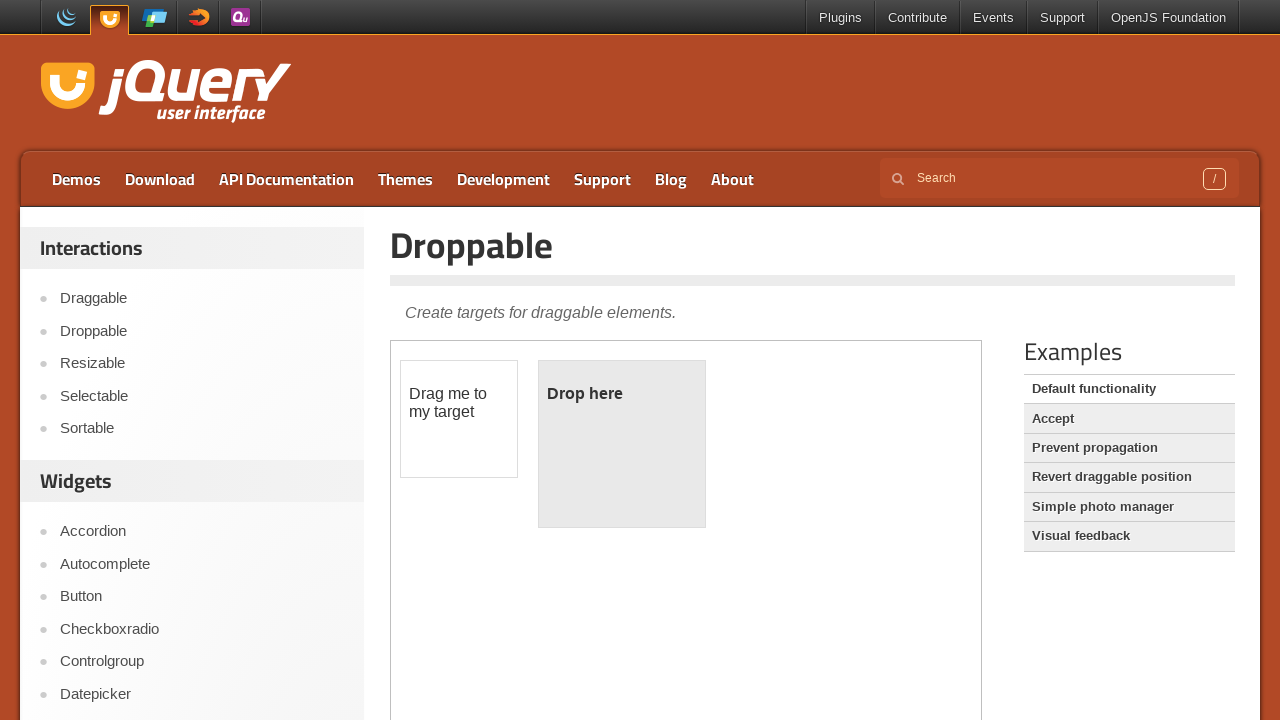

Located the iframe containing the drag and drop demo
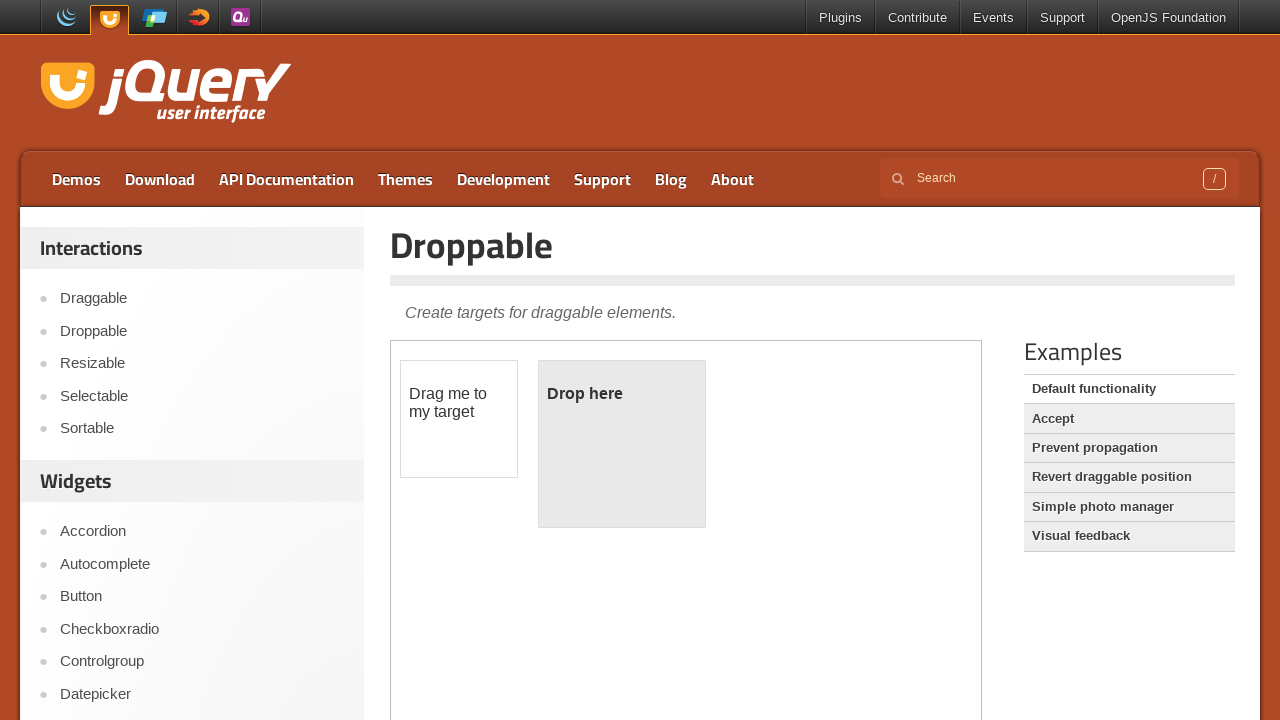

Located the draggable element
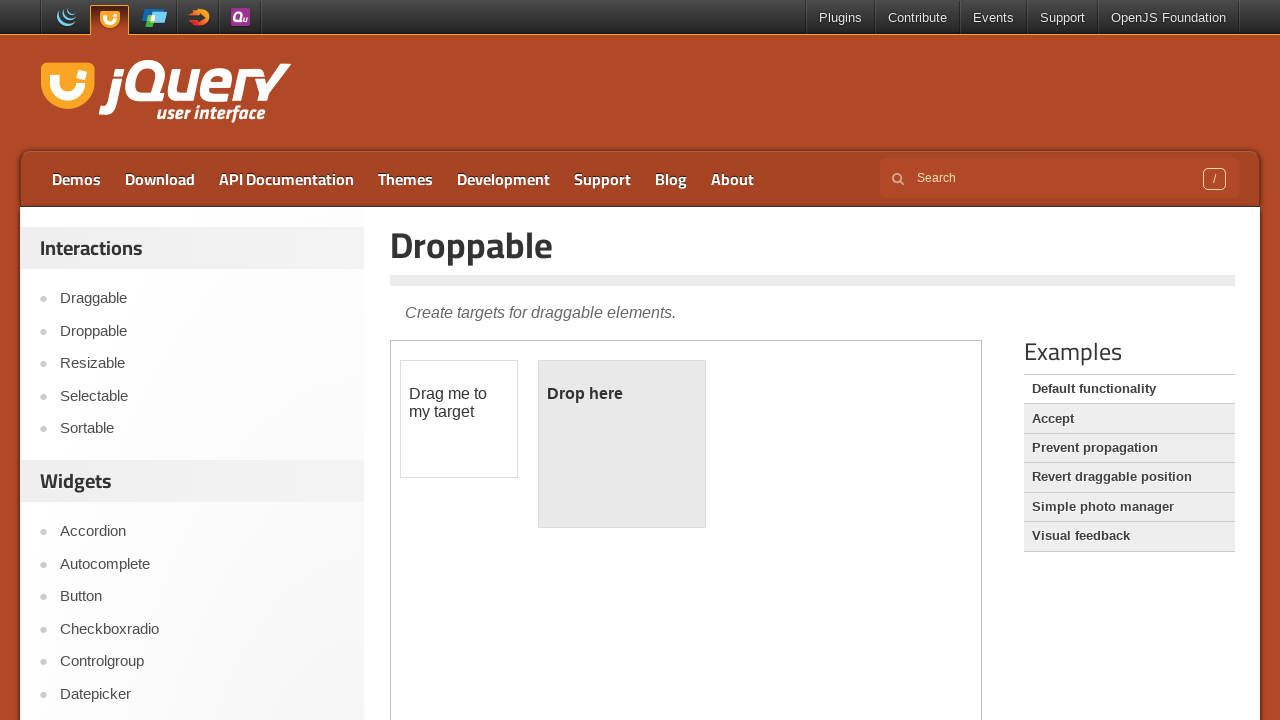

Located the droppable target element
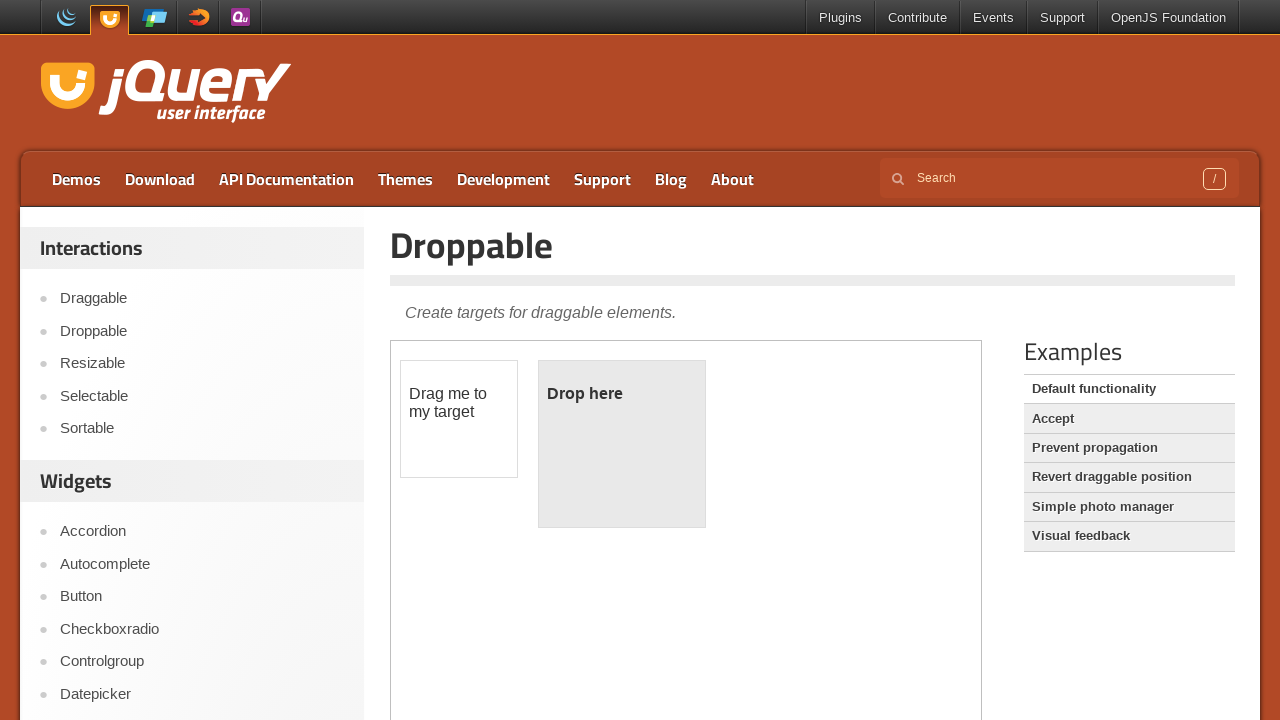

Dragged the draggable element to the droppable target location at (622, 444)
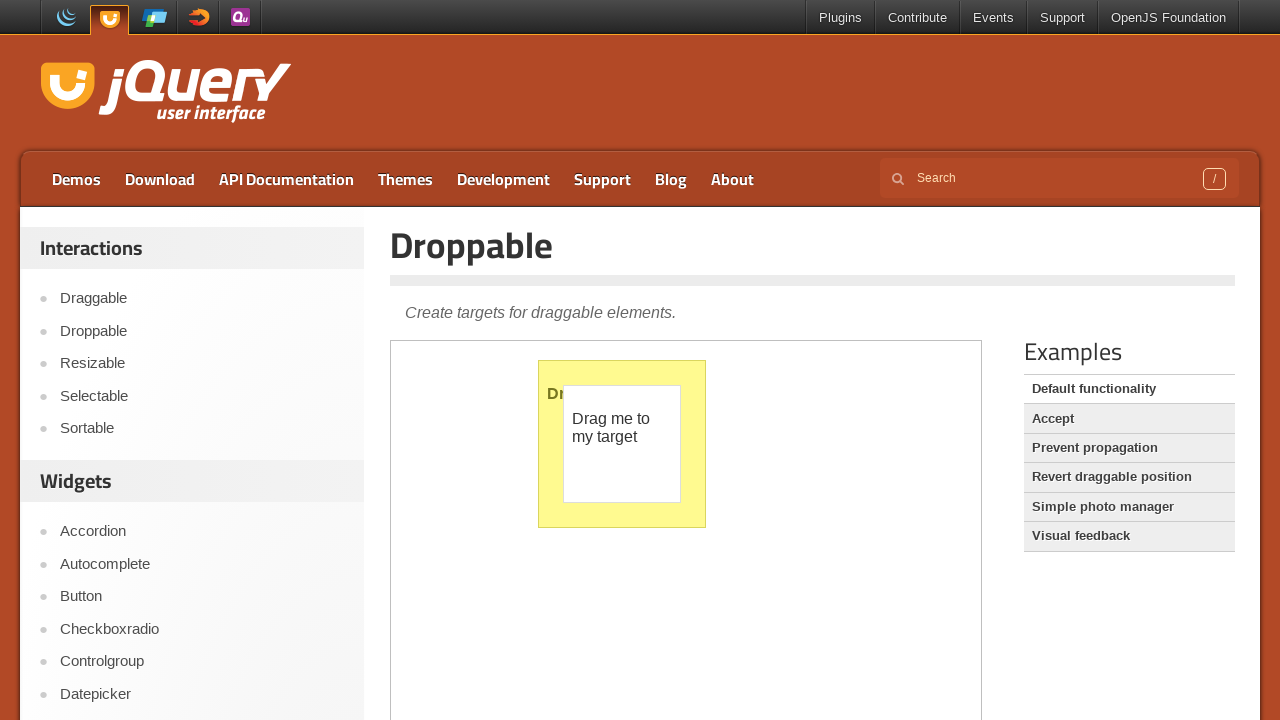

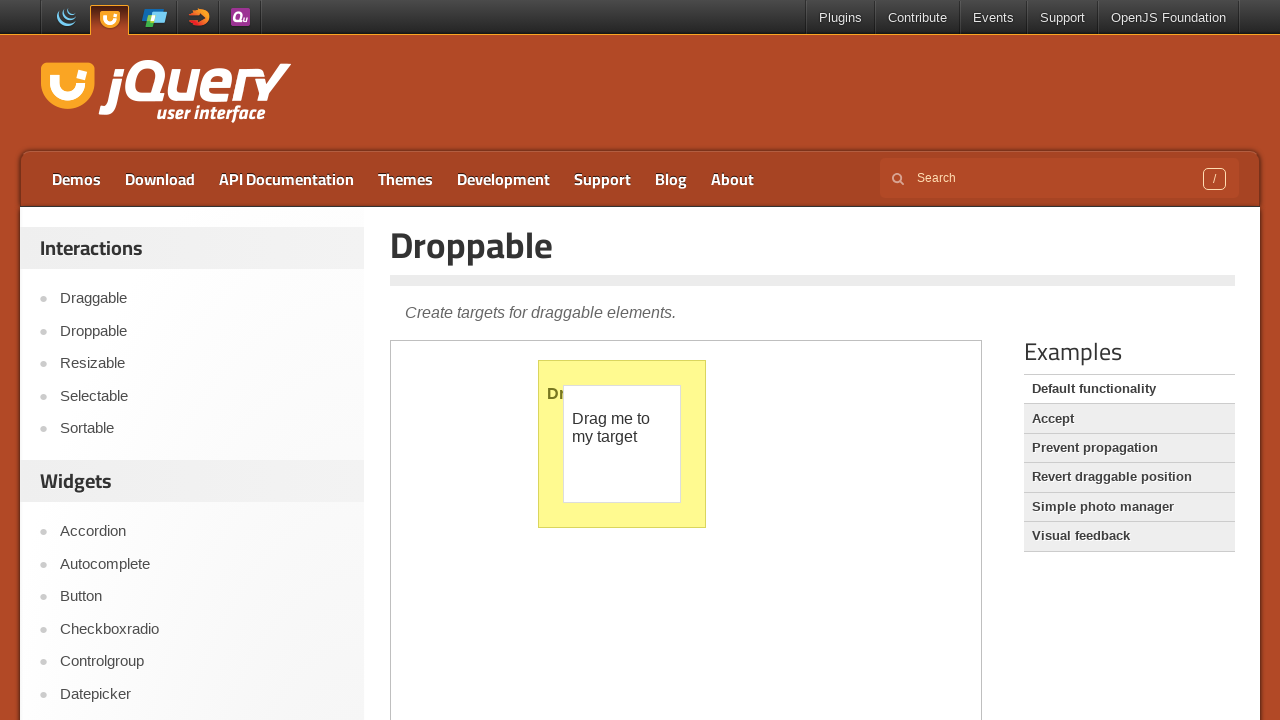